Tests iframe switching, JavaScript alert handling, and window management by interacting with W3Schools try-it editor, accepting a confirm dialog, and opening a new window

Starting URL: https://www.w3schools.com/js/tryit.asp?filename=tryjs_confirm

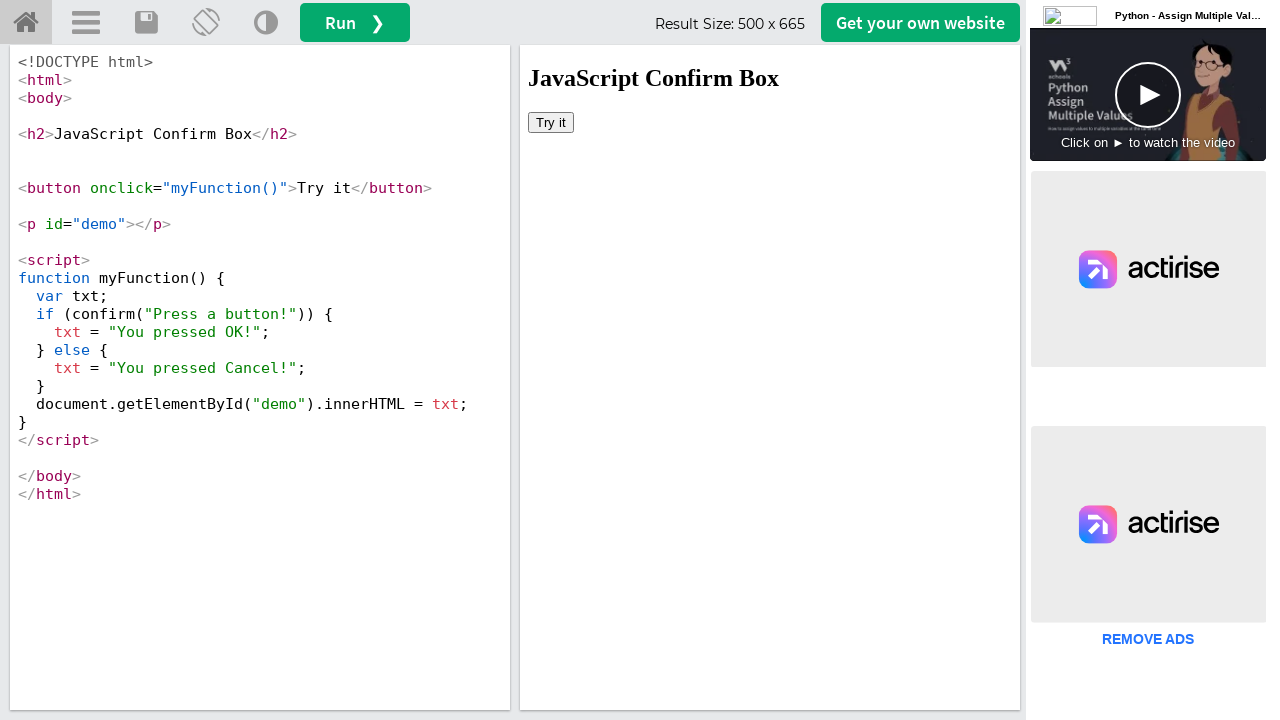

Clicked button in iframe to trigger confirm dialog at (551, 122) on iframe[id='iframeResult'] >> internal:control=enter-frame >> button
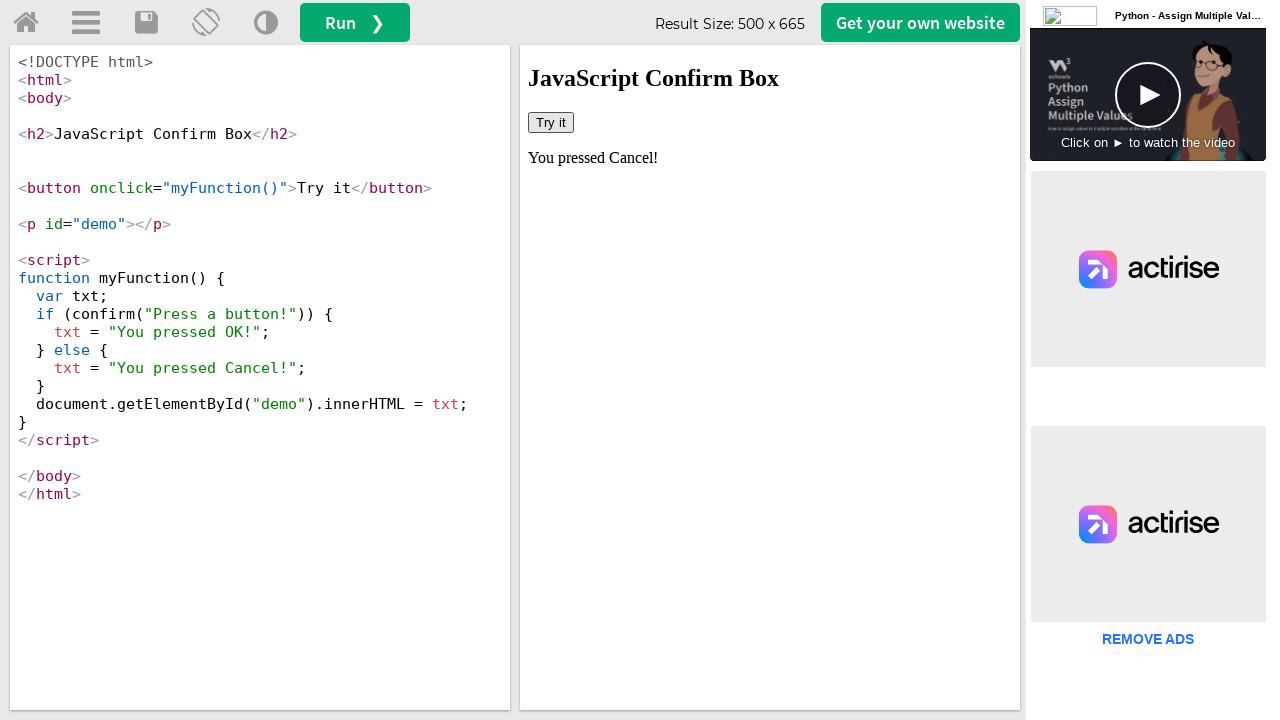

Set up dialog handler to accept dialogs
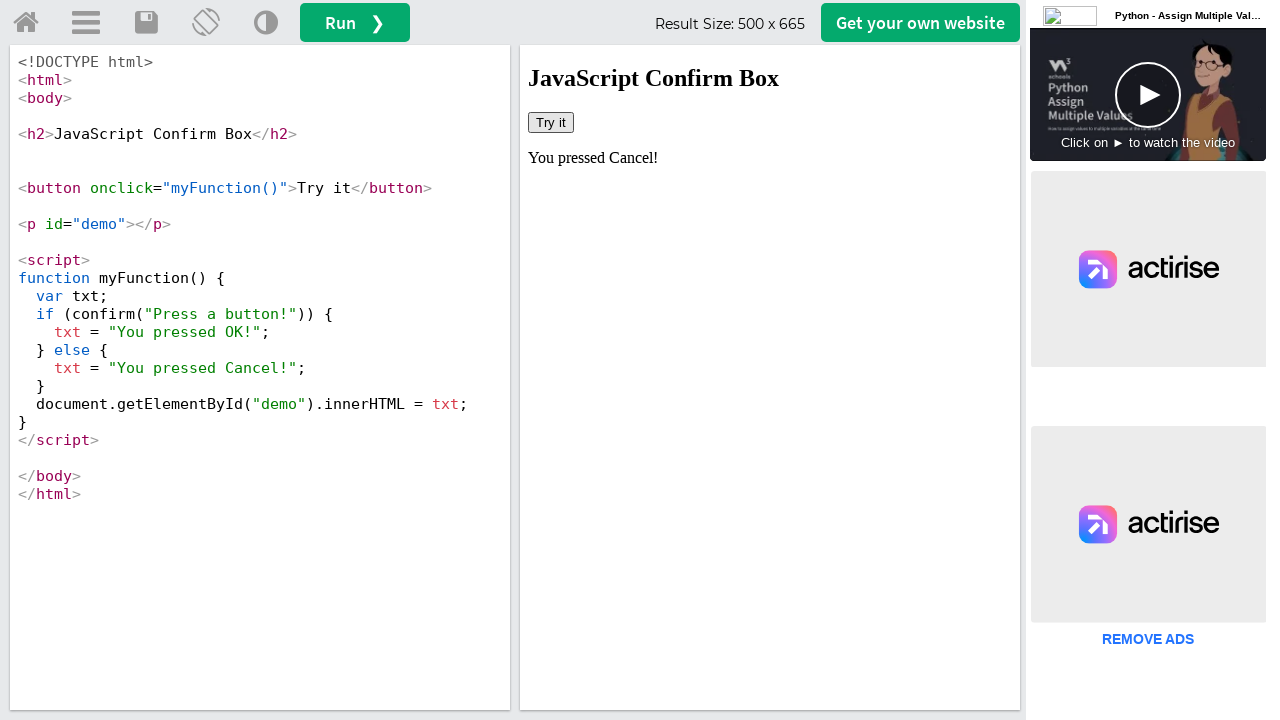

Retrieved demo text after dialog was accepted
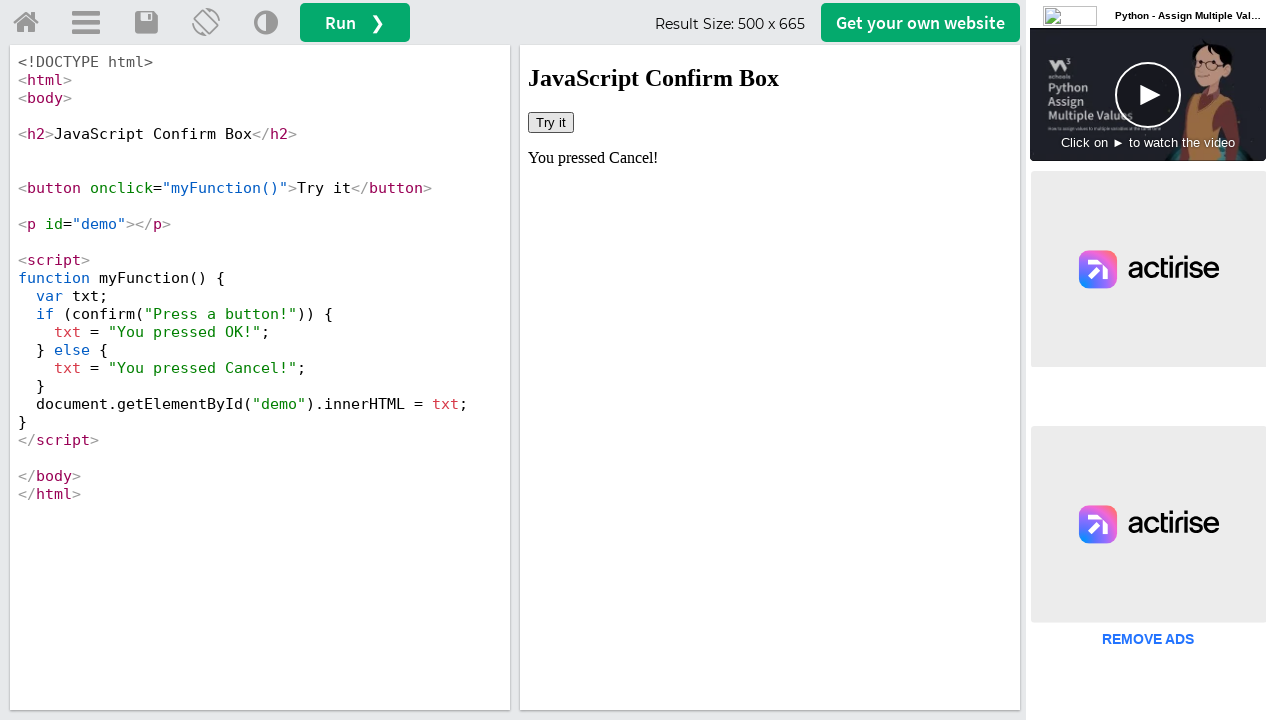

Clicked 'Try Home' button to open new window at (26, 23) on #tryhome
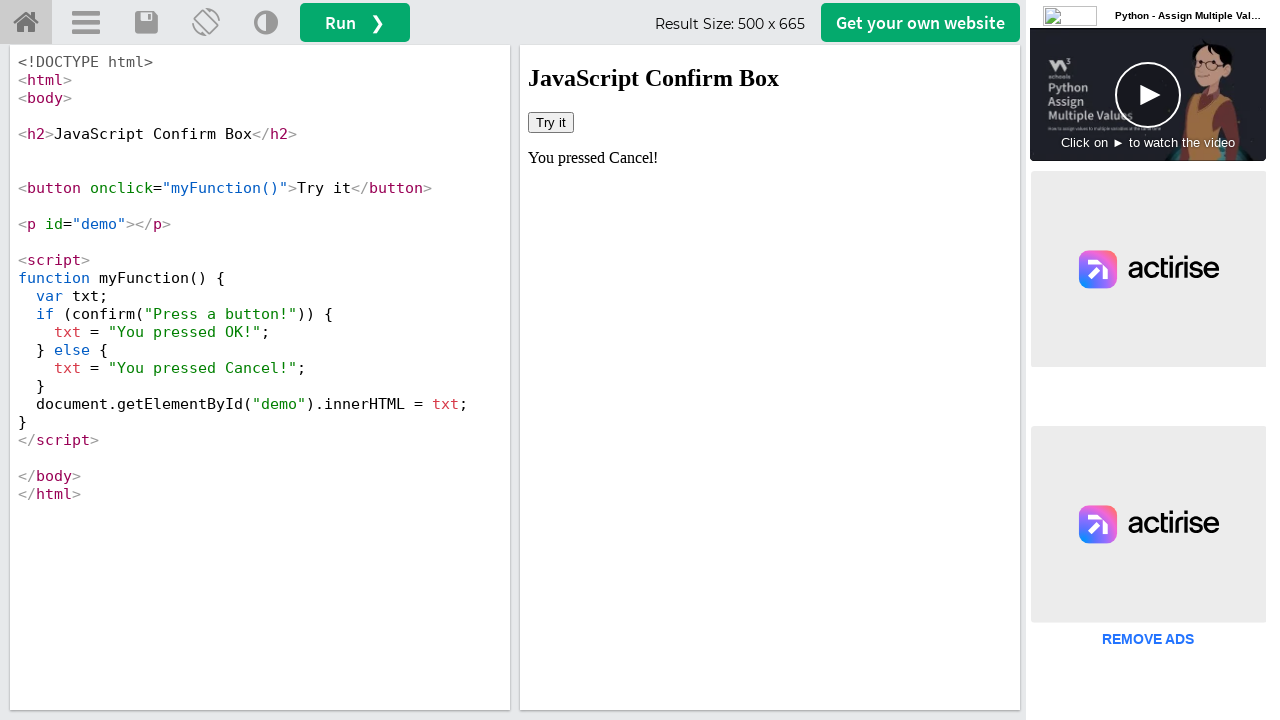

New window opened successfully
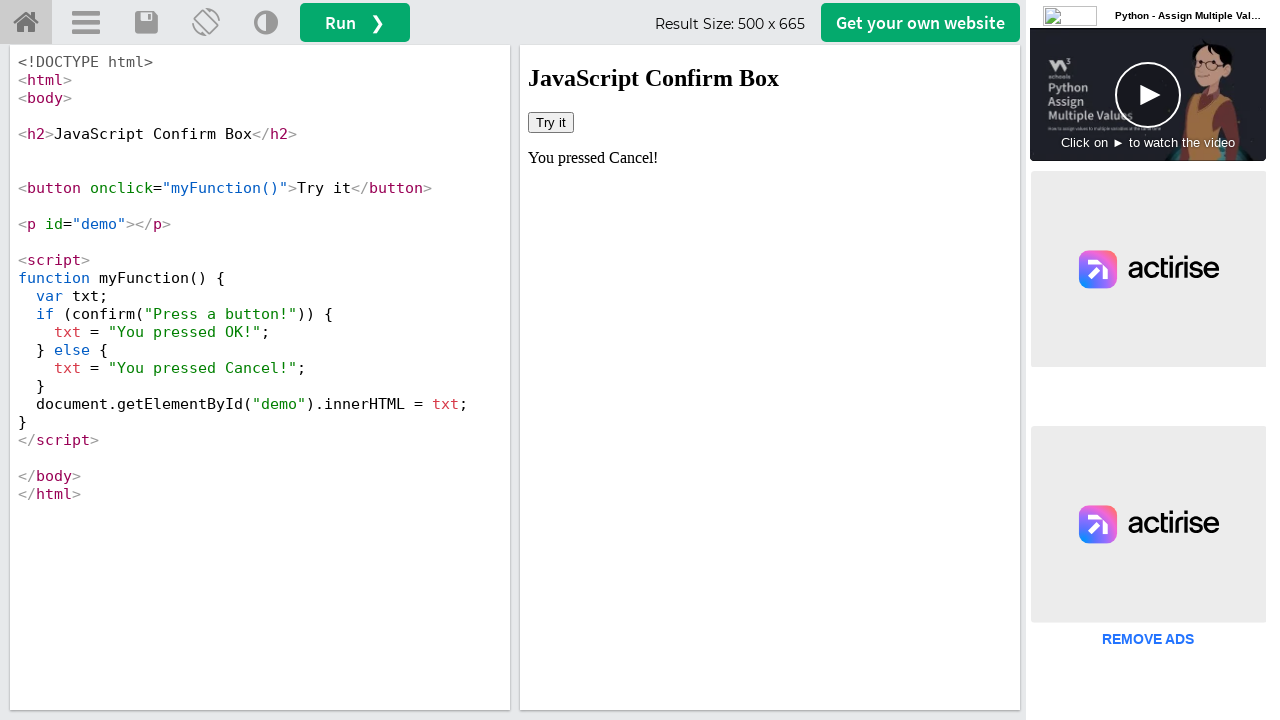

New page loaded completely
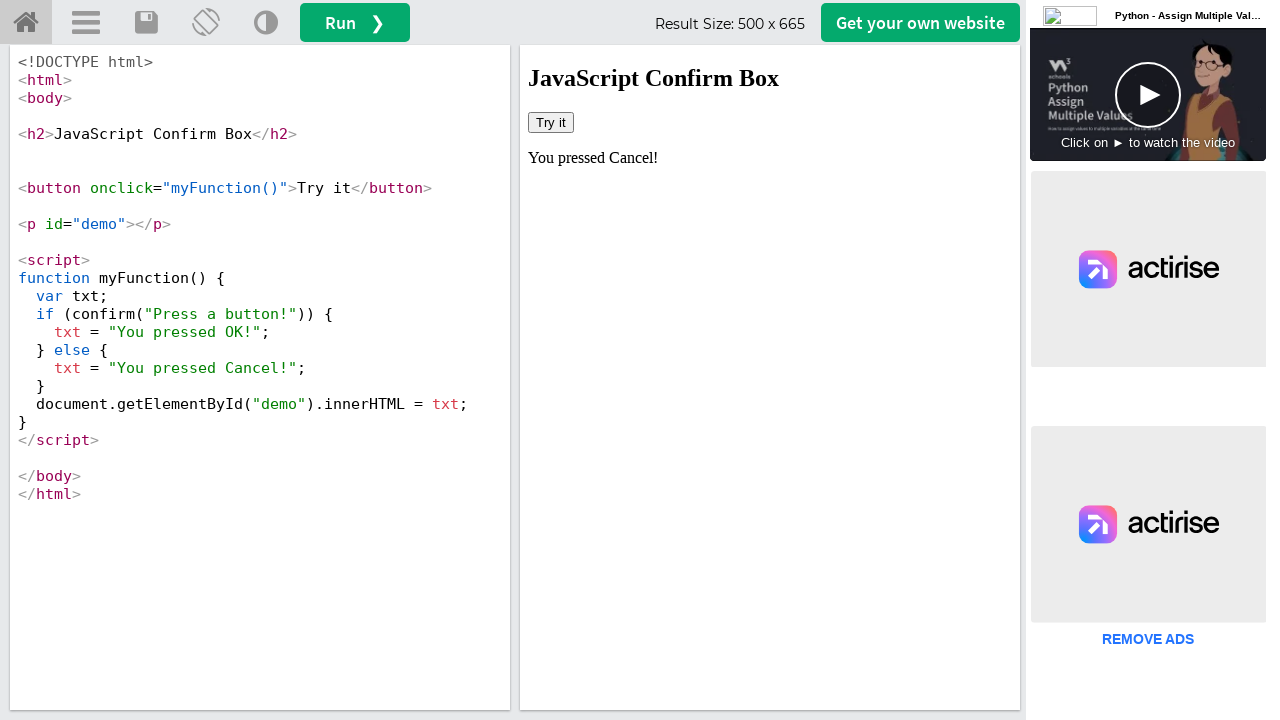

Retrieved new page title: 'W3Schools Online Web Tutorials'
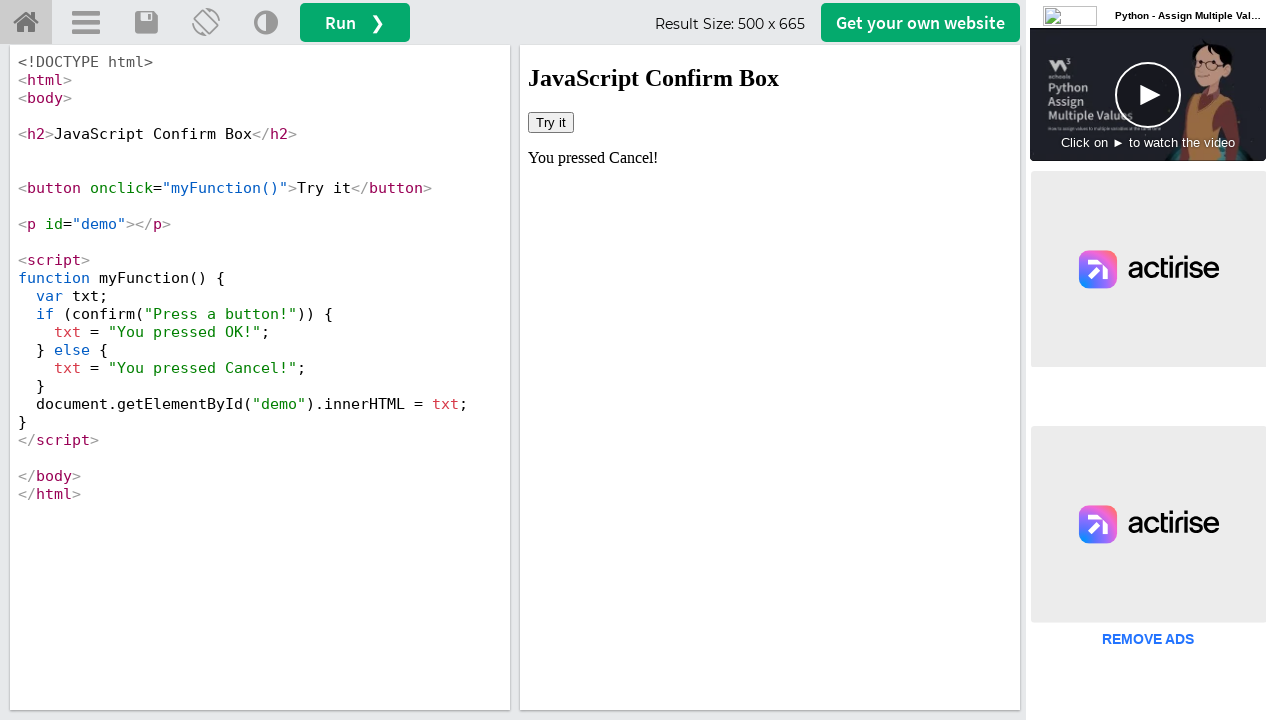

Retrieved new page URL: 'https://www.w3schools.com/'
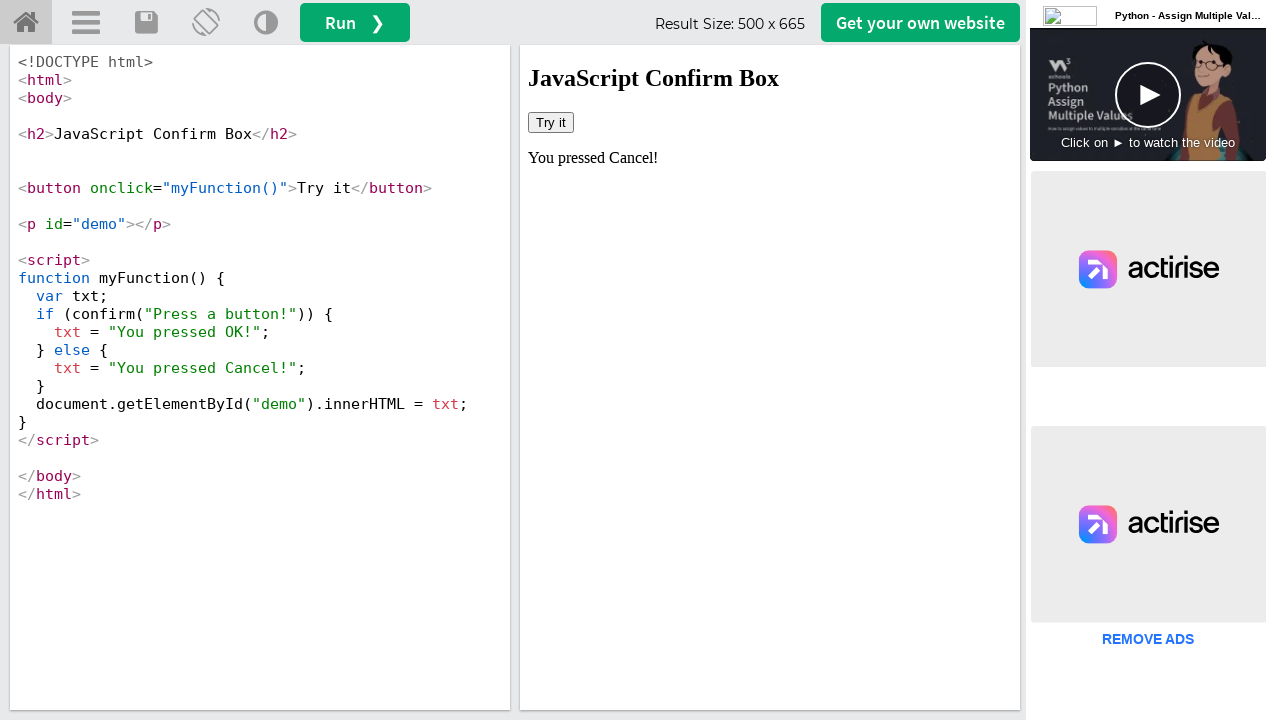

Closed the new window
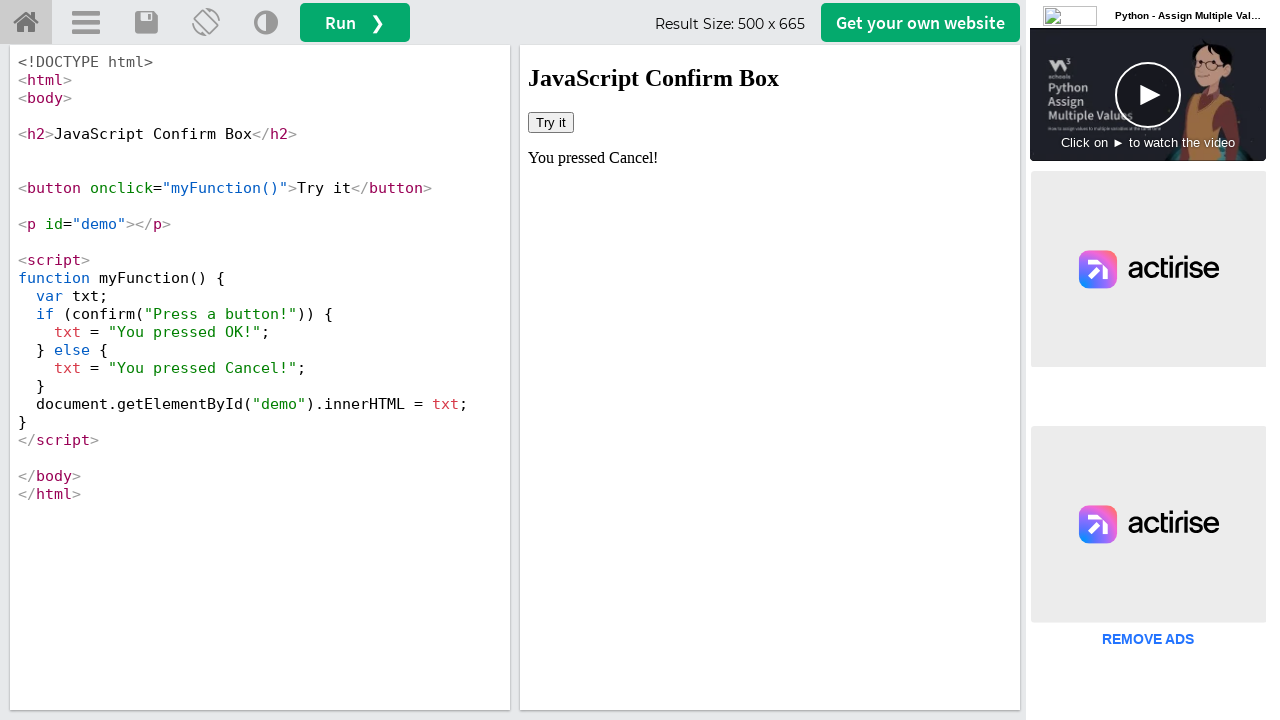

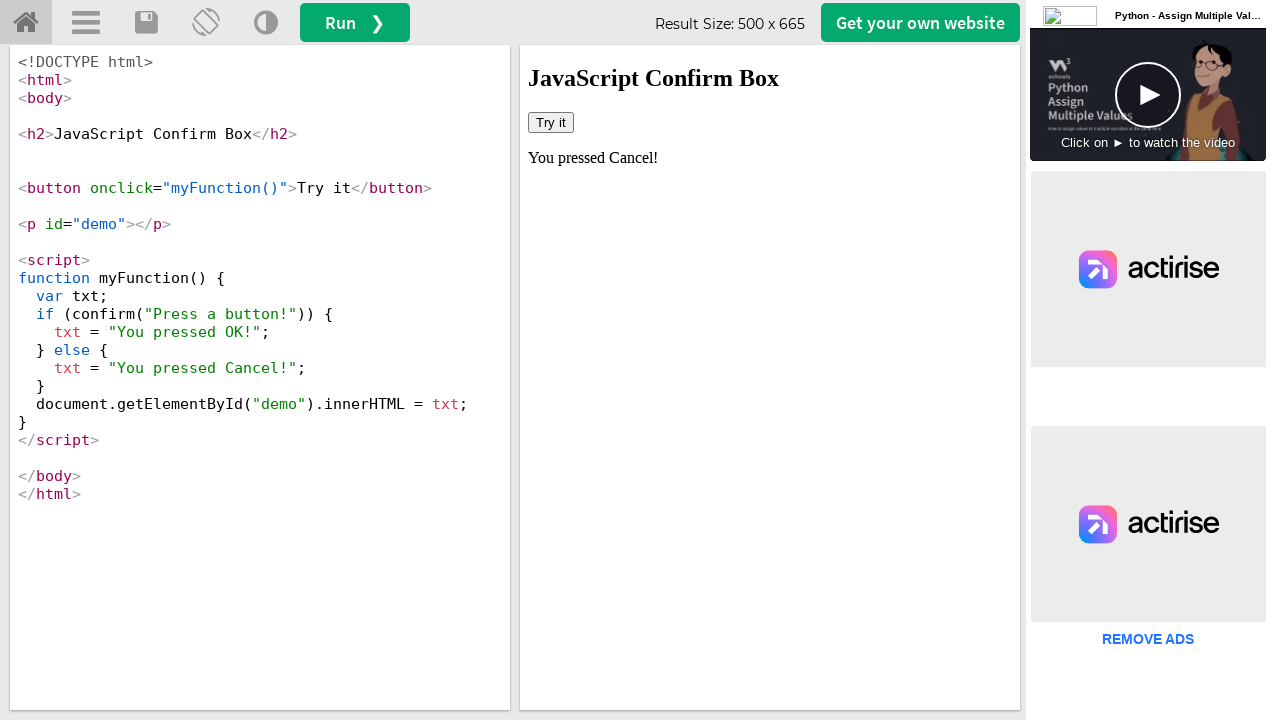